Tests a registration form by filling in first name, last name, and email fields, then submitting and verifying the success message

Starting URL: http://suninjuly.github.io/registration1.html

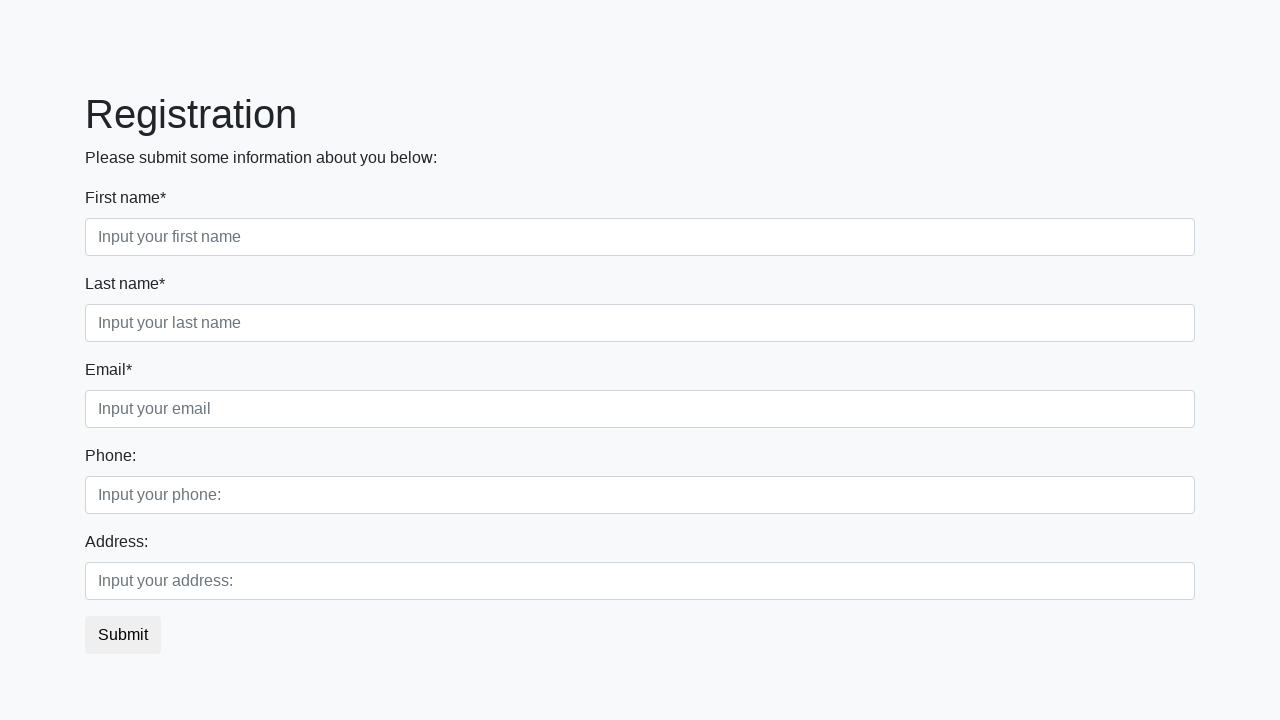

Filled first name field with 'Ivan' on //*[@placeholder='Input your first name']
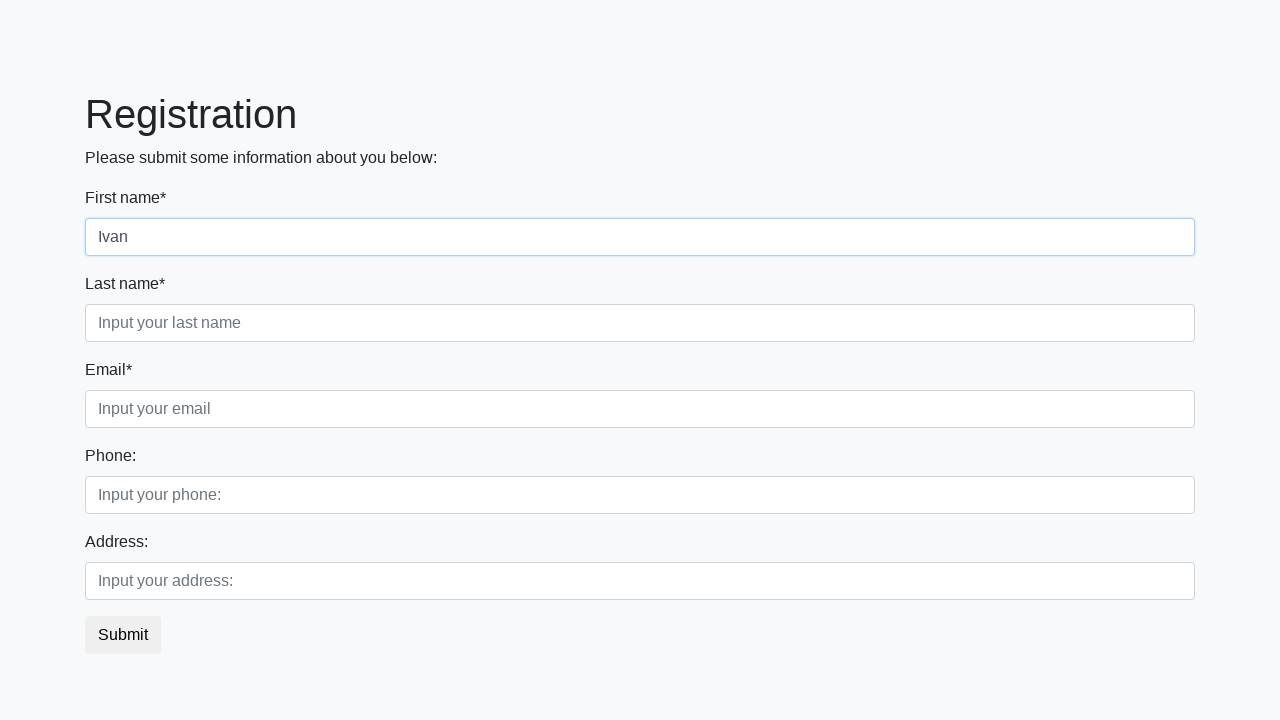

Filled last name field with 'Petrov' on //*[@placeholder='Input your last name']
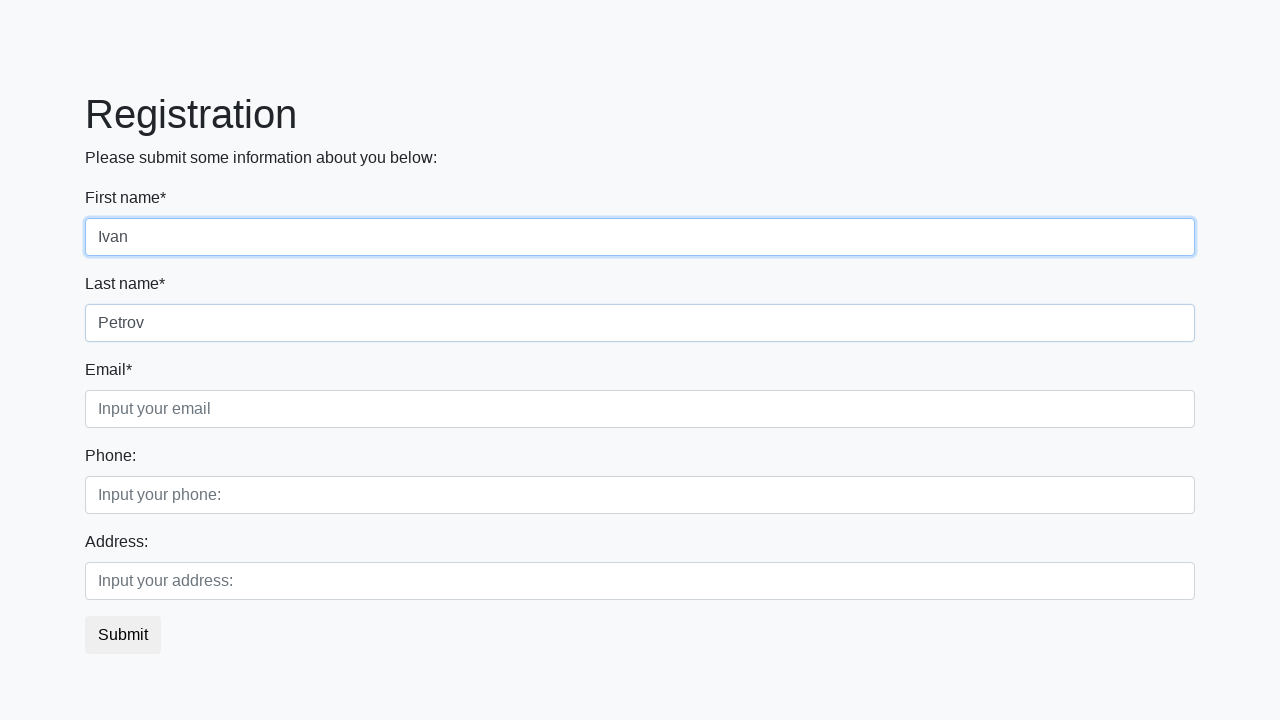

Filled email field with 'ivan.petrov@example.com' on //*[@placeholder='Input your email']
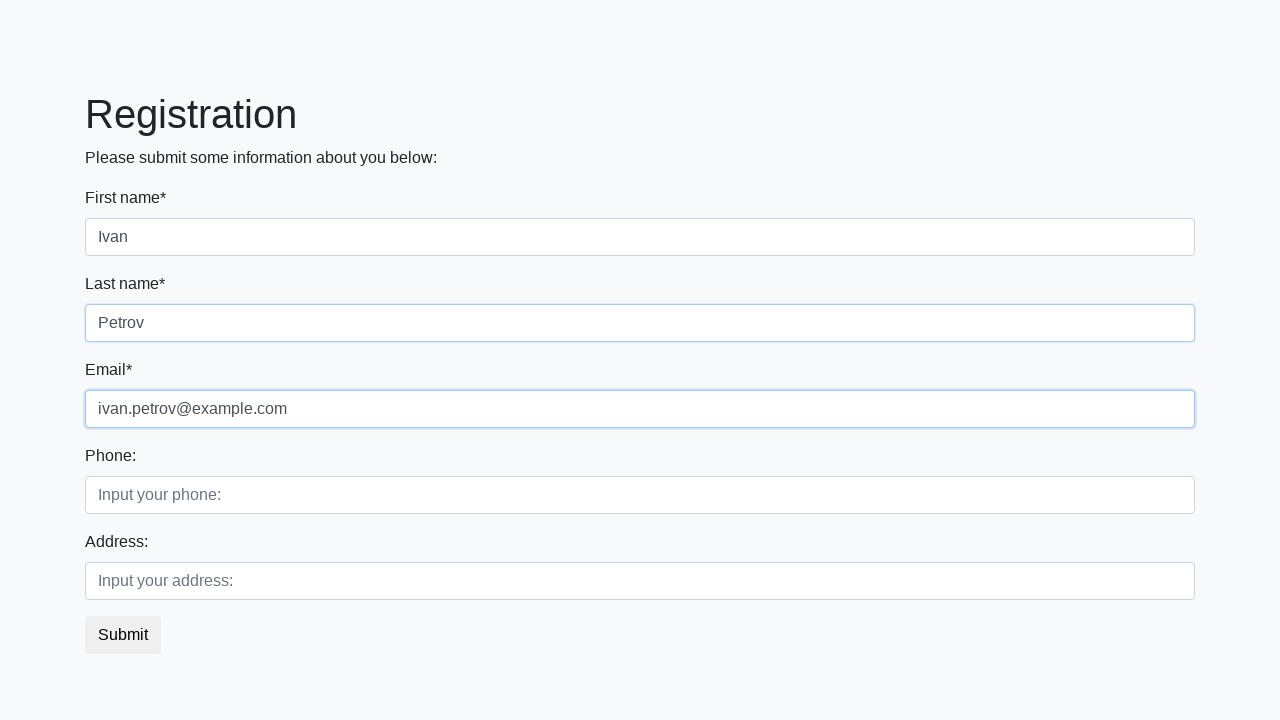

Clicked submit button at (123, 635) on button.btn
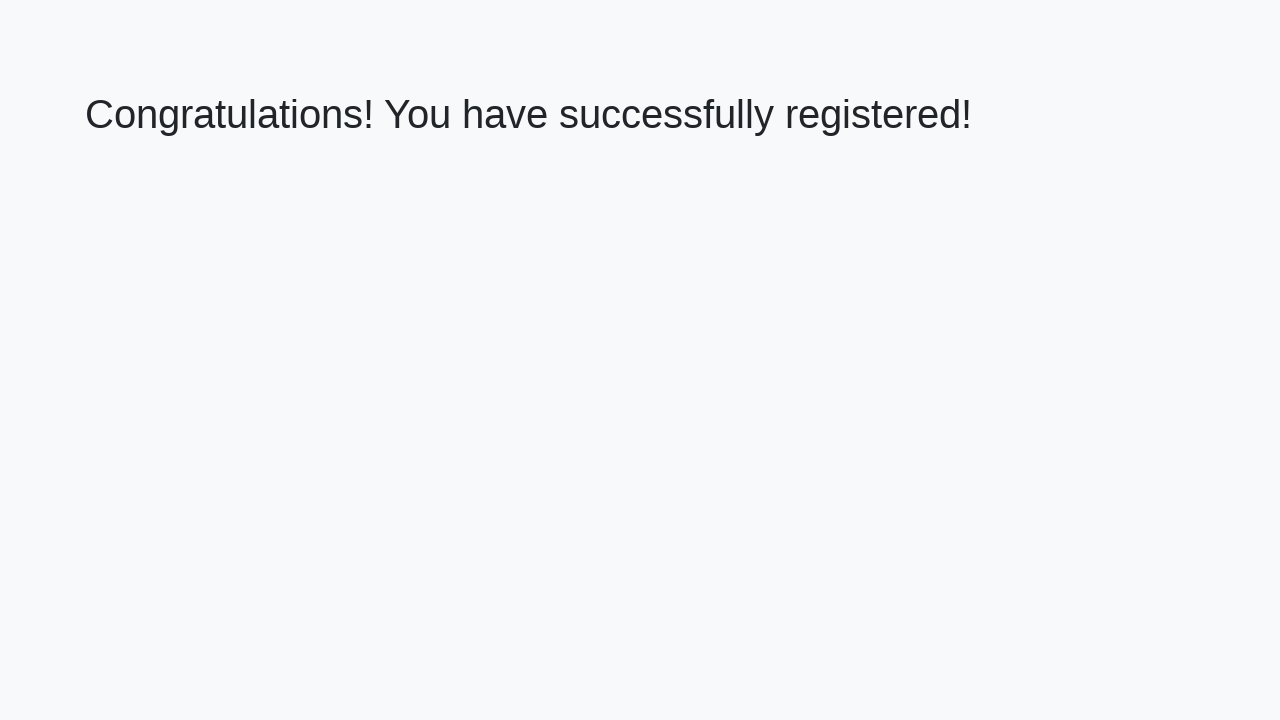

Success message appeared
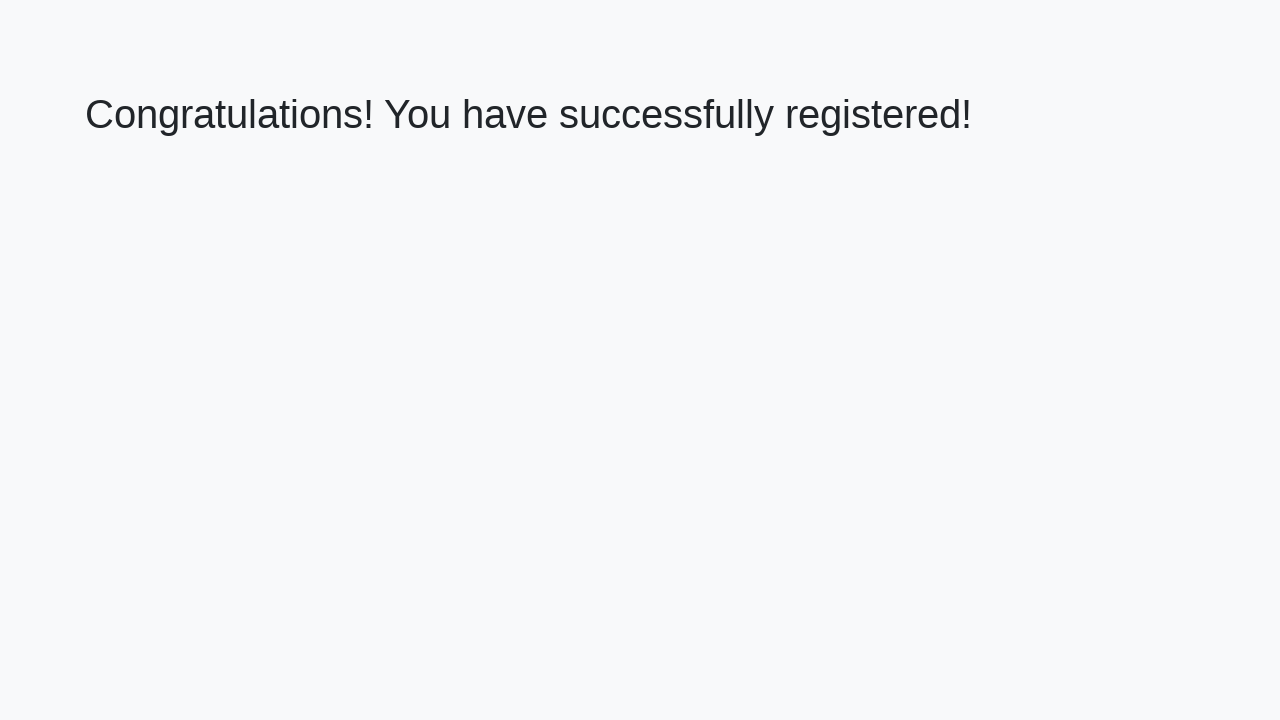

Retrieved success message text
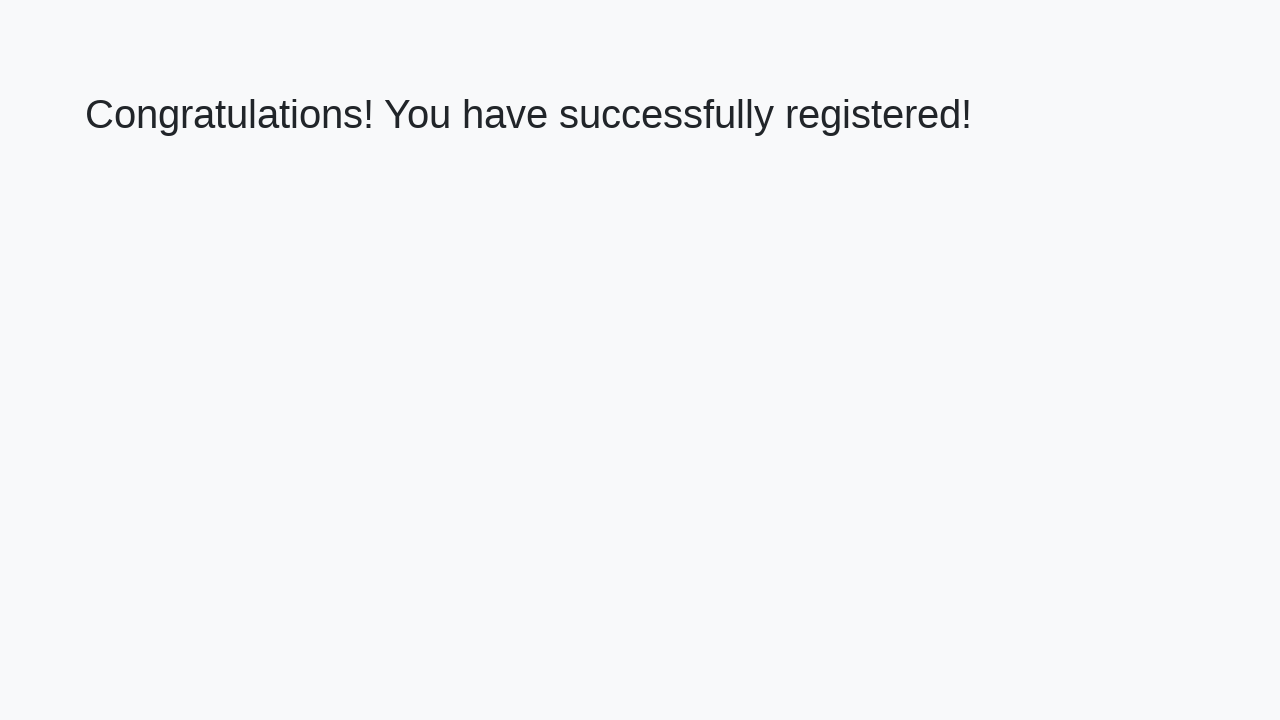

Verified success message matches expected text
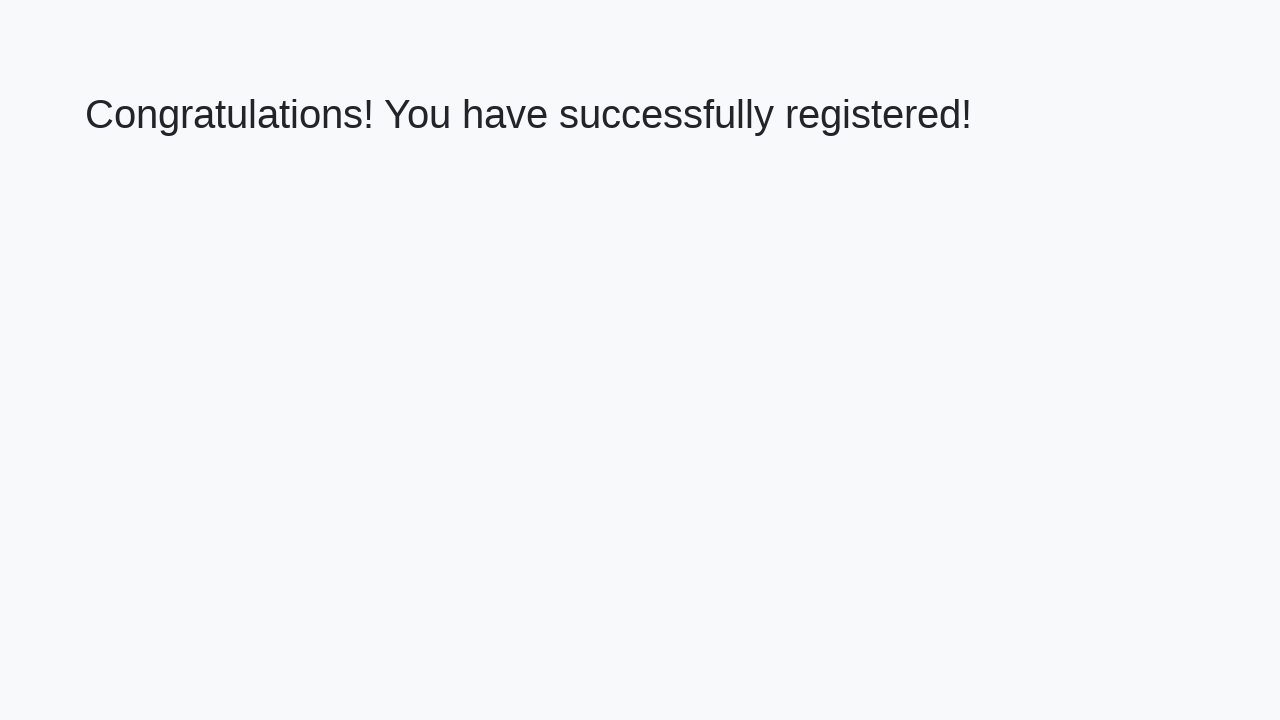

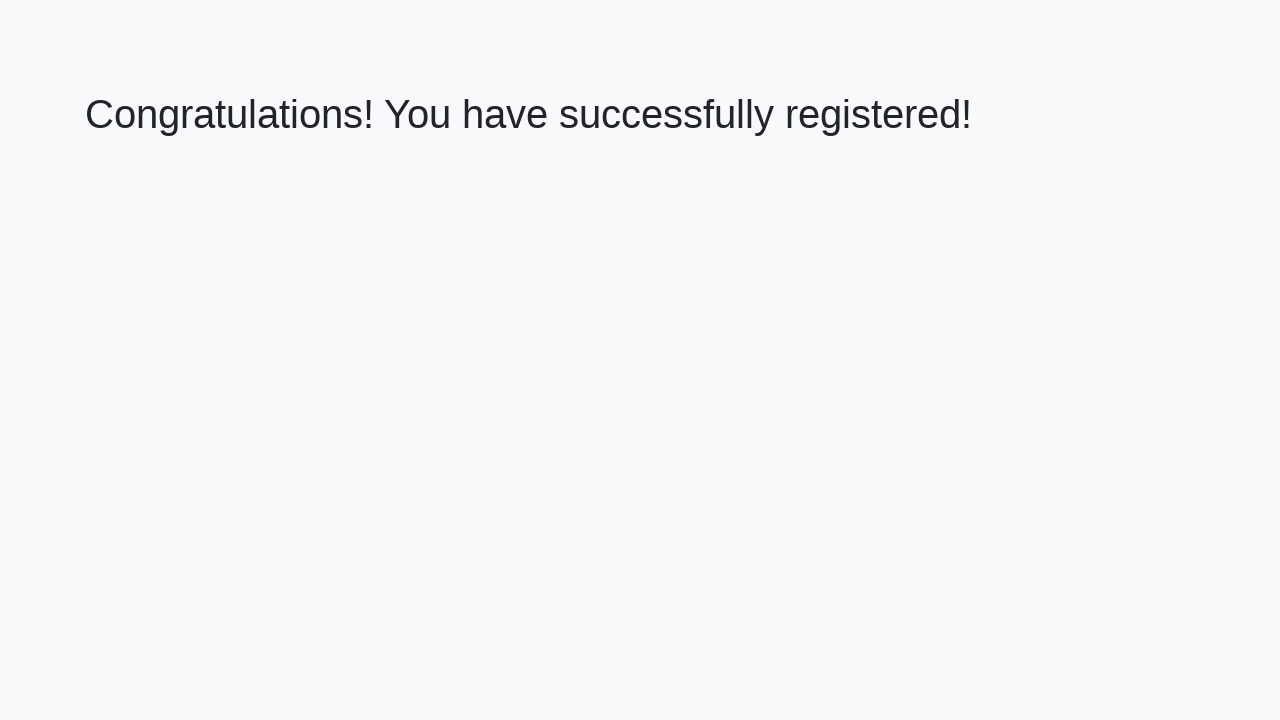